Tests GitHub search functionality by navigating to a user's repositories page, entering a search query, and submitting the search form by pressing Enter.

Starting URL: https://github.com/aycayakicii/repositories

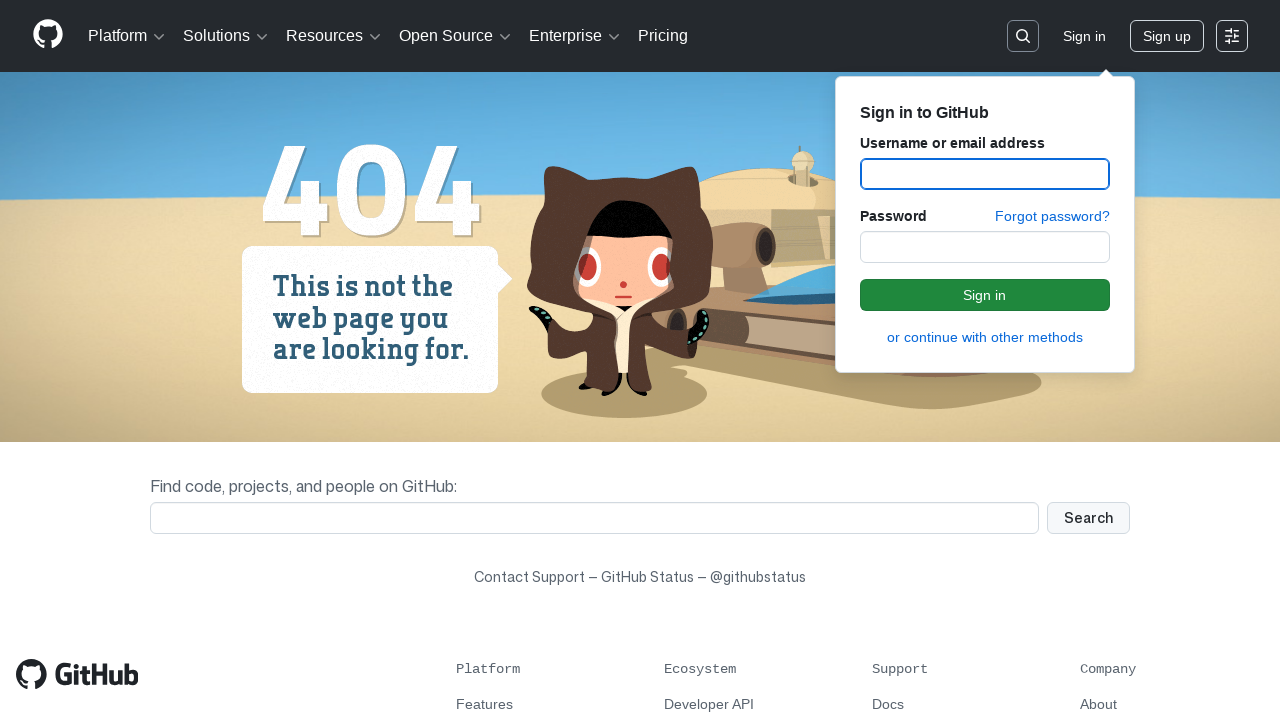

Filled search input with 'aycayakici ccslema' on input[name='q']
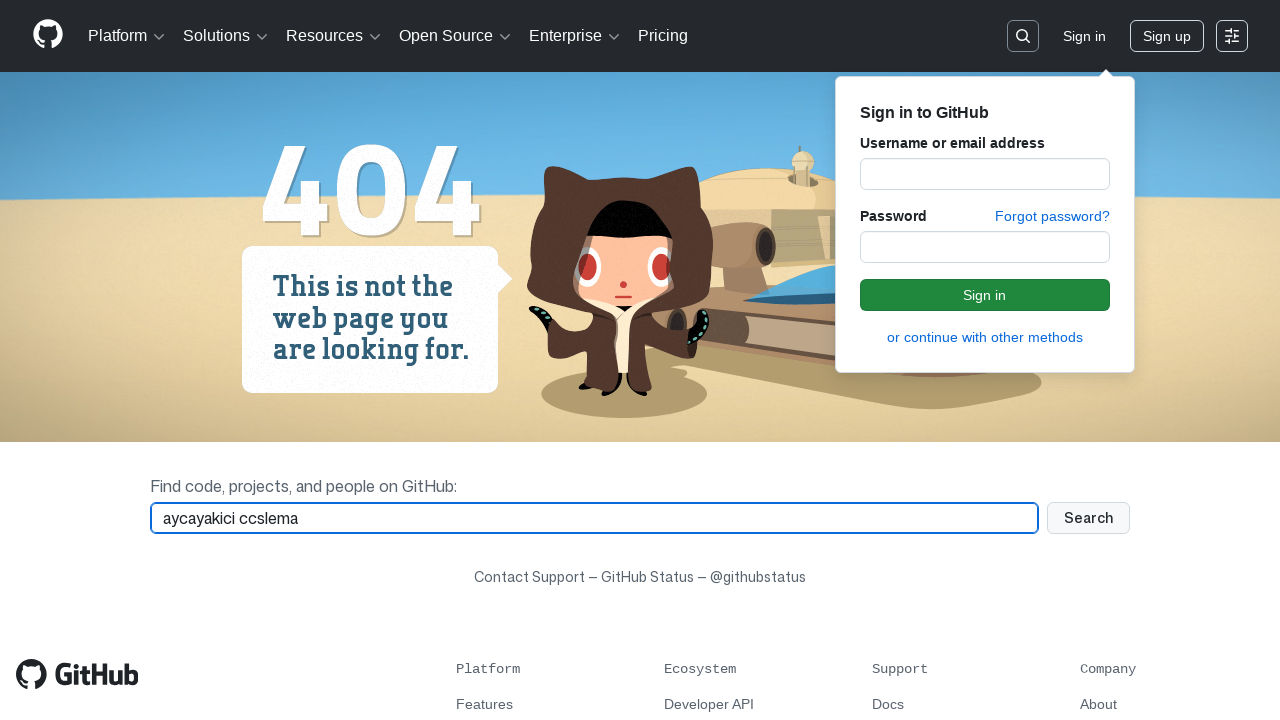

Pressed Enter to submit search query on input[name='q']
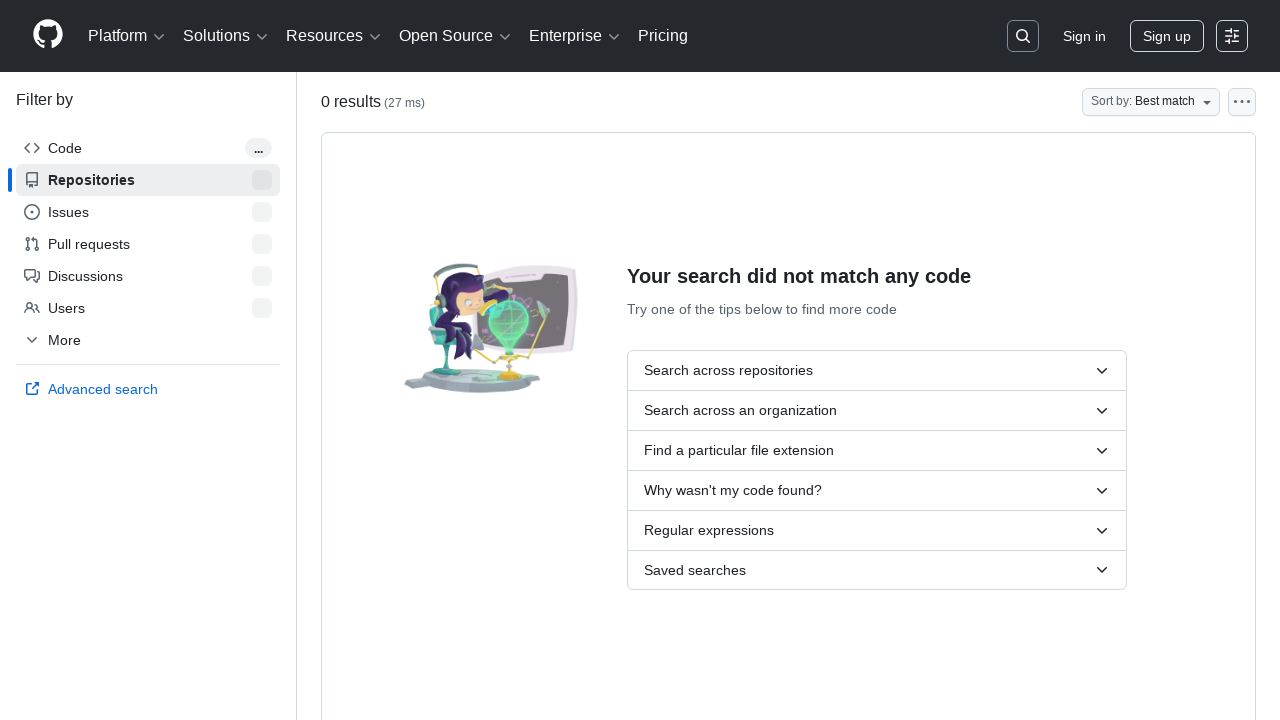

Search results page loaded (networkidle)
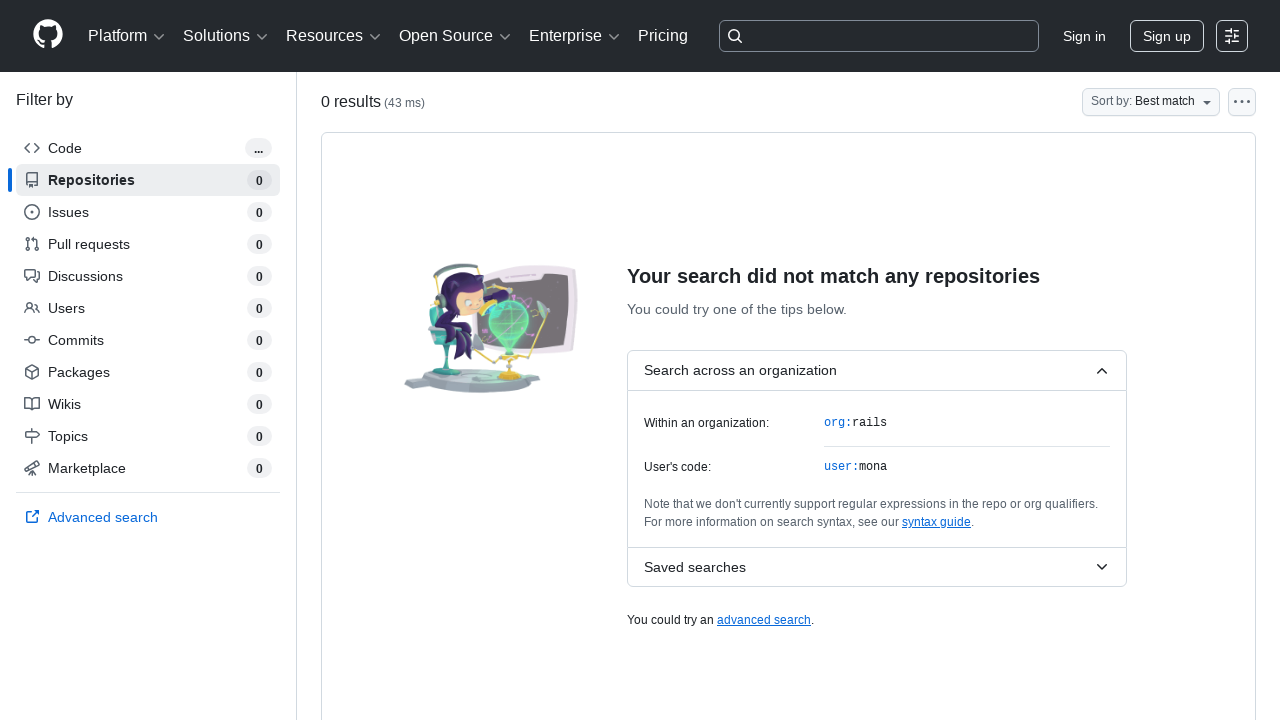

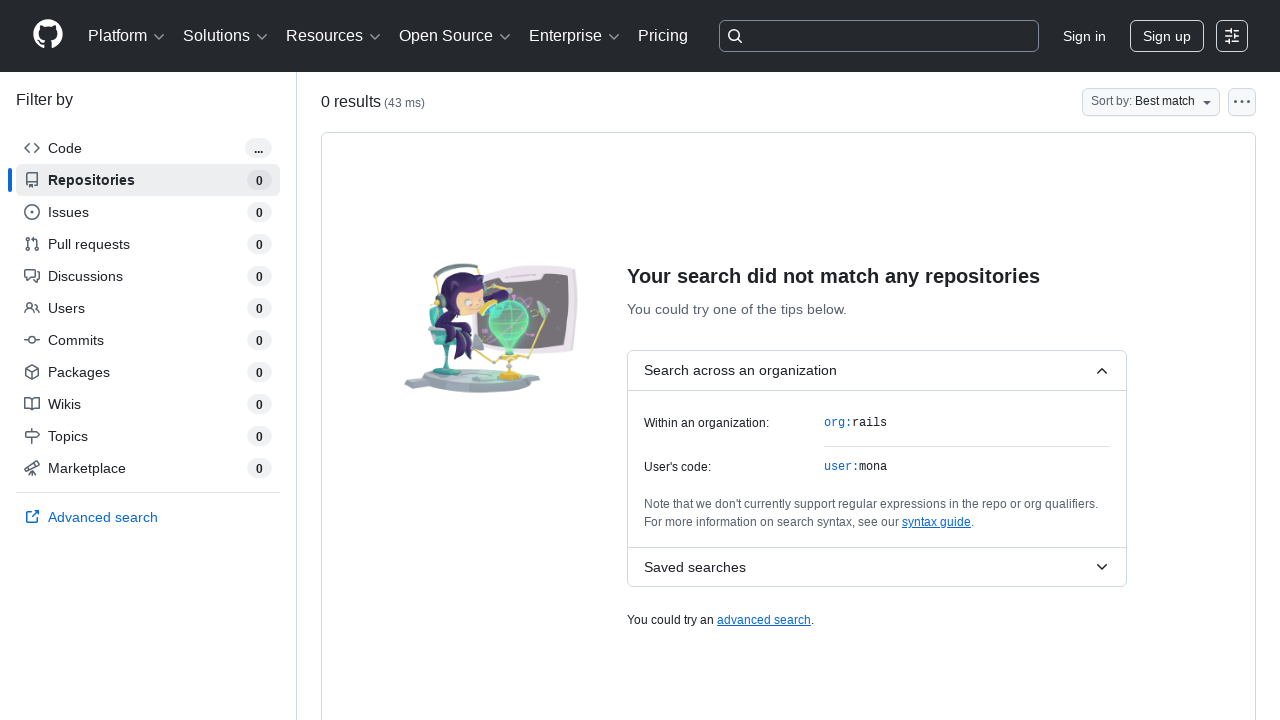